Tests the Web Tables functionality on DemoQA by navigating to the Elements section, opening Web Tables, and adding a new record with personal information (name, email, age, salary, department).

Starting URL: https://demoqa.com/

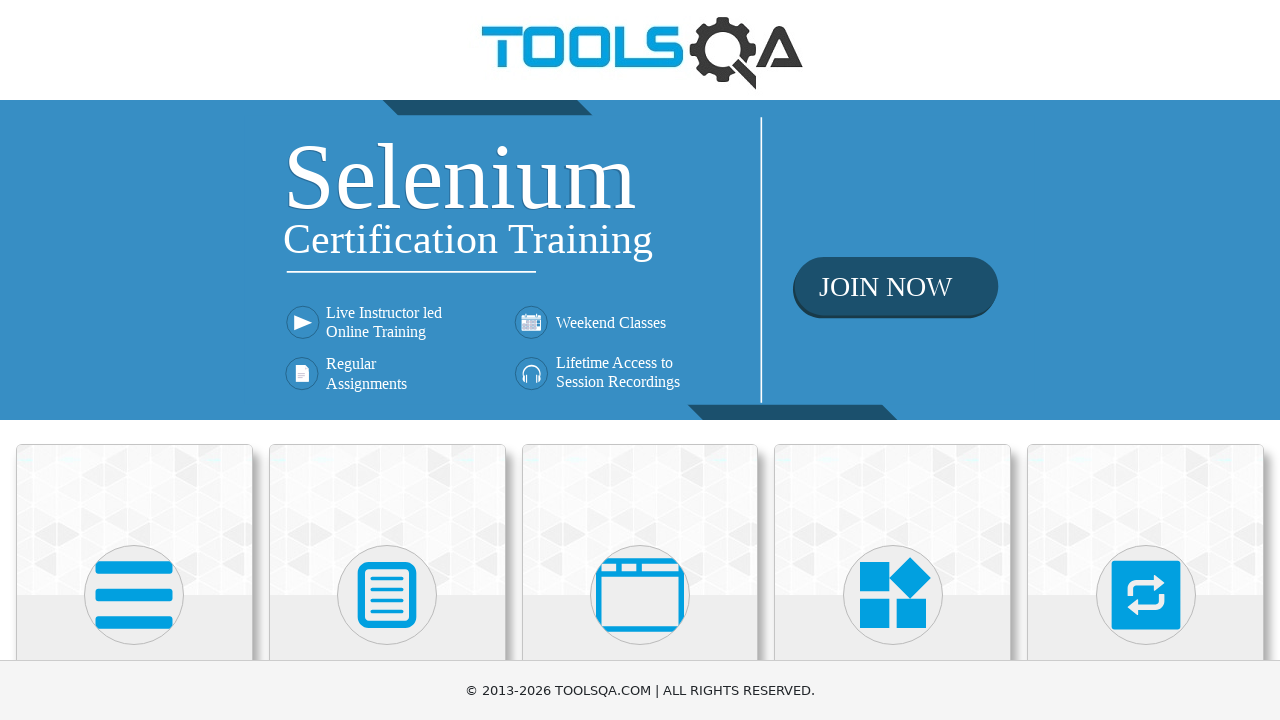

Scrolled down 400px to view Elements section
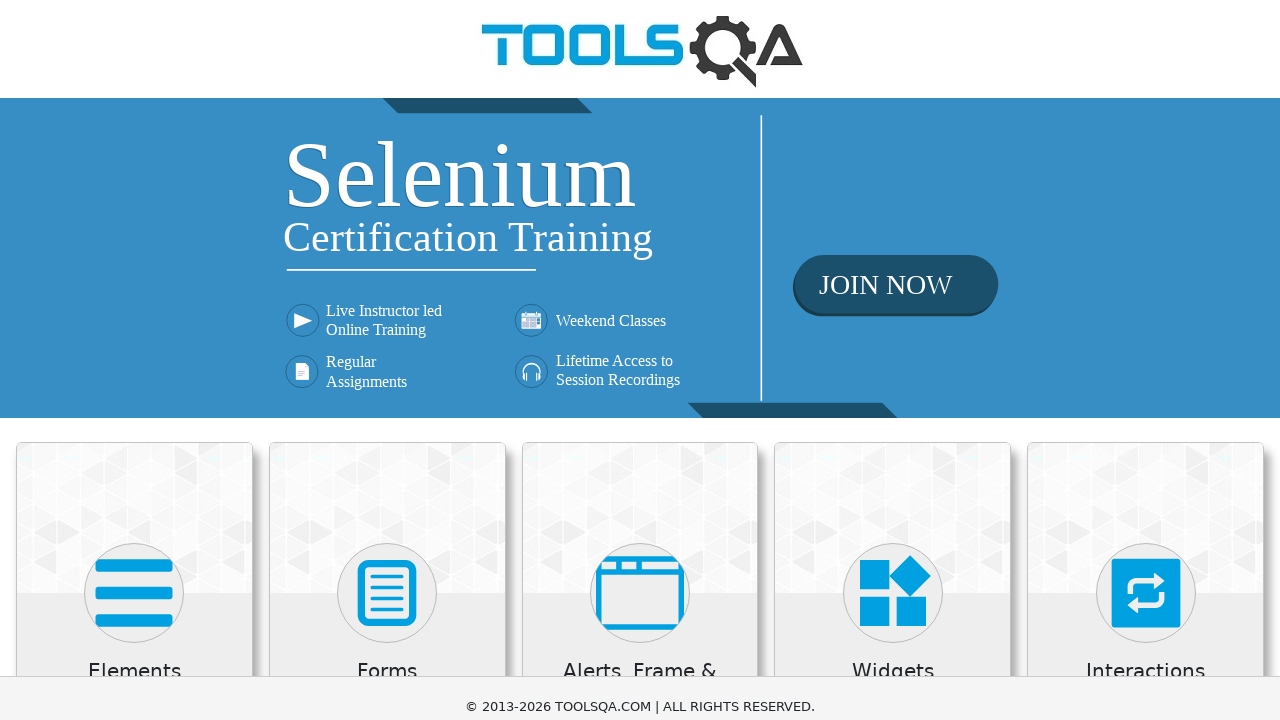

Clicked on Elements card at (134, 273) on xpath=//h5[text()='Elements']
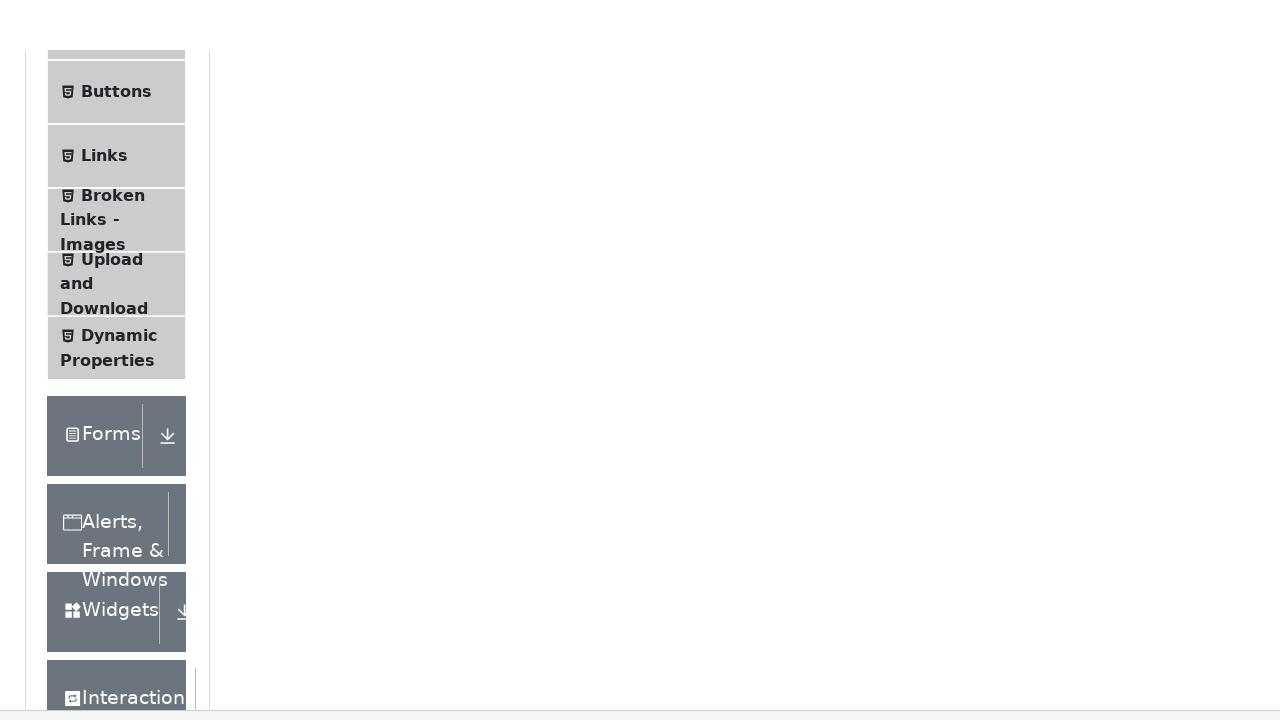

Clicked on Web Tables menu item at (100, 348) on xpath=//span[text()='Web Tables']
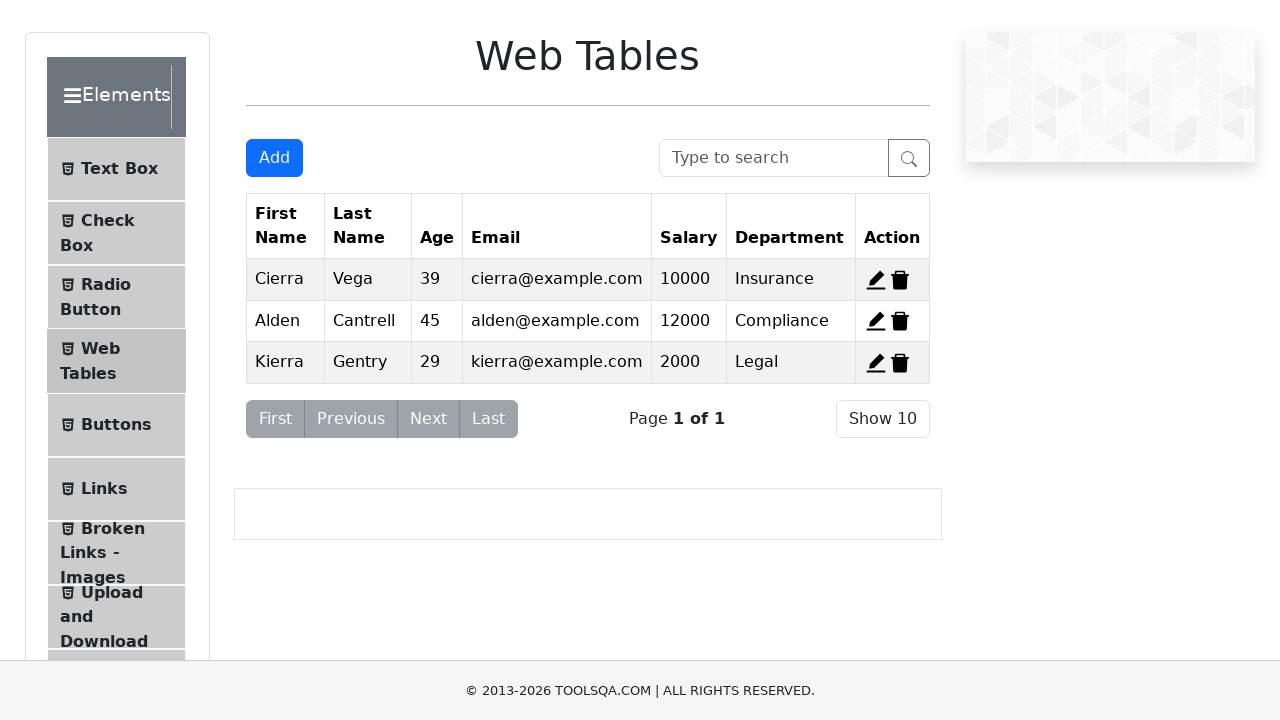

Scrolled down 400px to view Add button
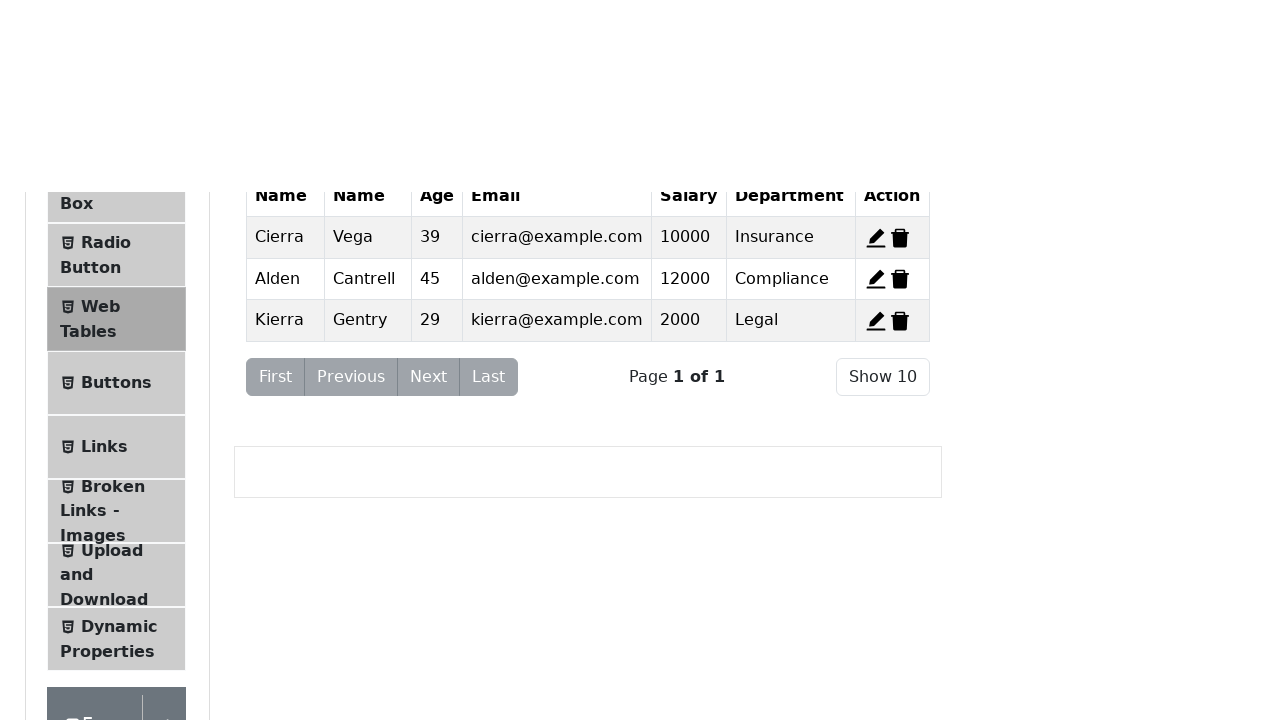

Clicked Add New Record button at (274, 250) on #addNewRecordButton
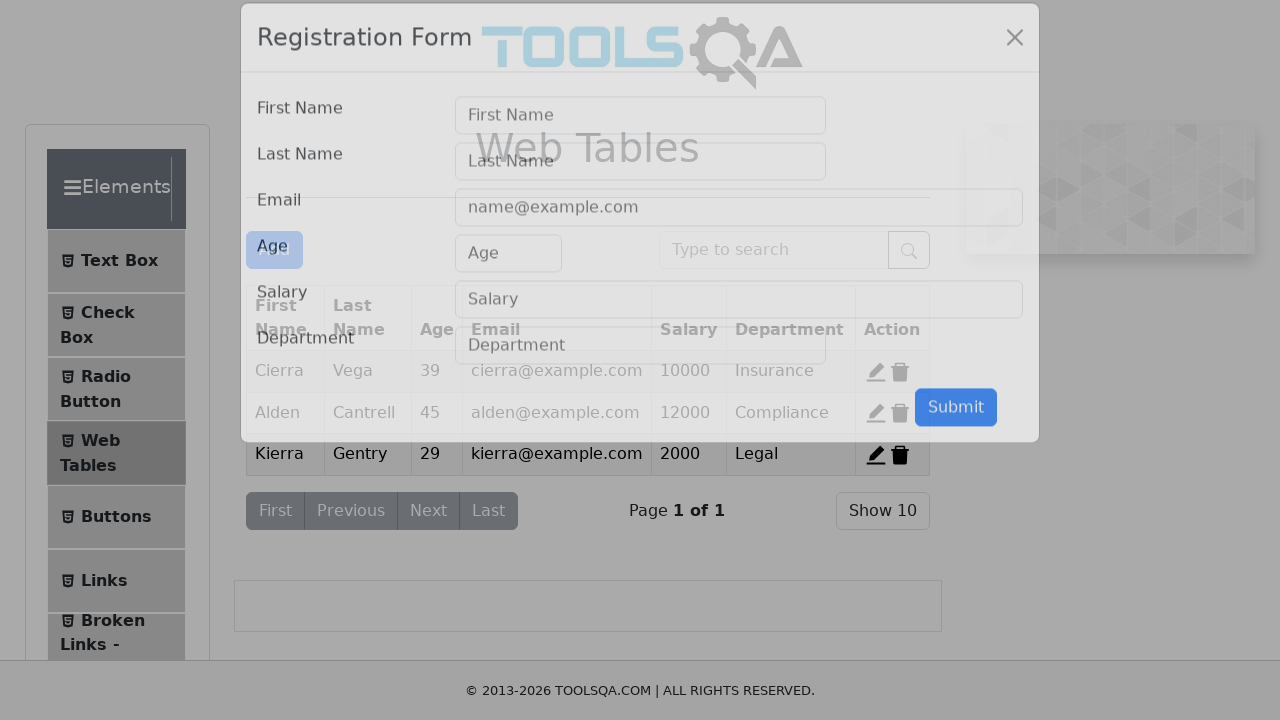

Filled firstName field with 'Isabela' on #firstName
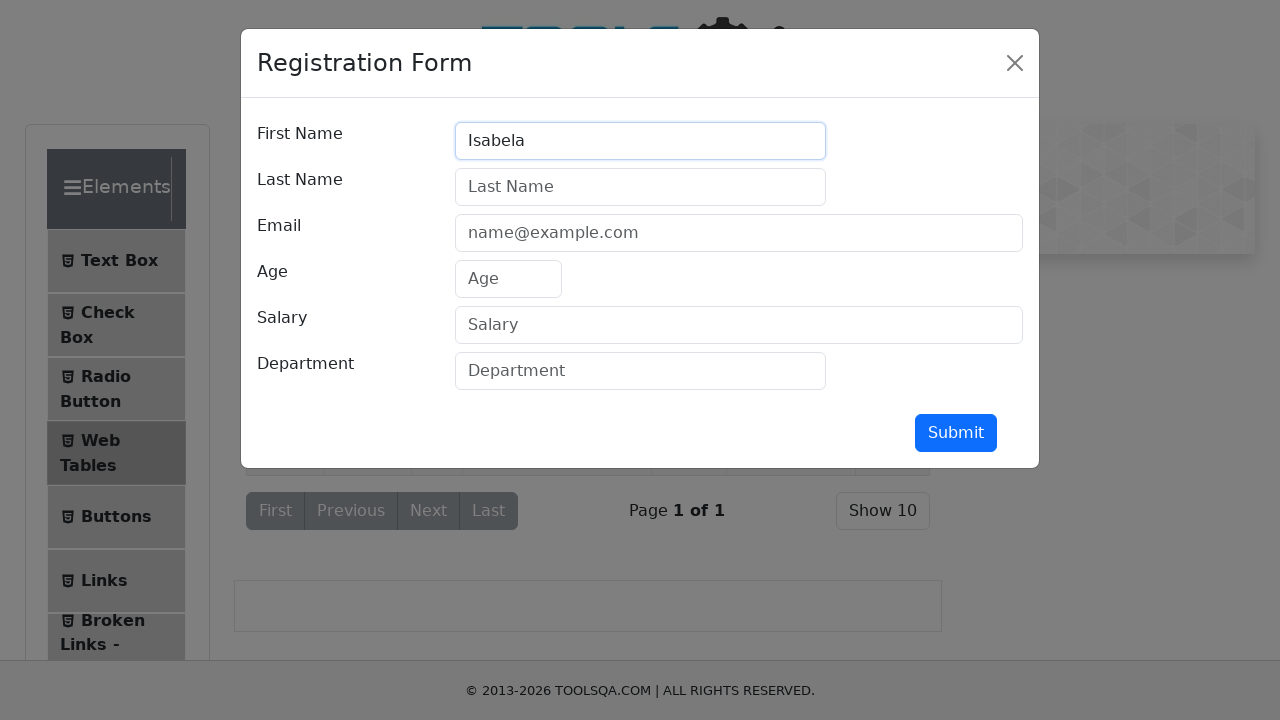

Filled lastName field with 'Vulpe' on #lastName
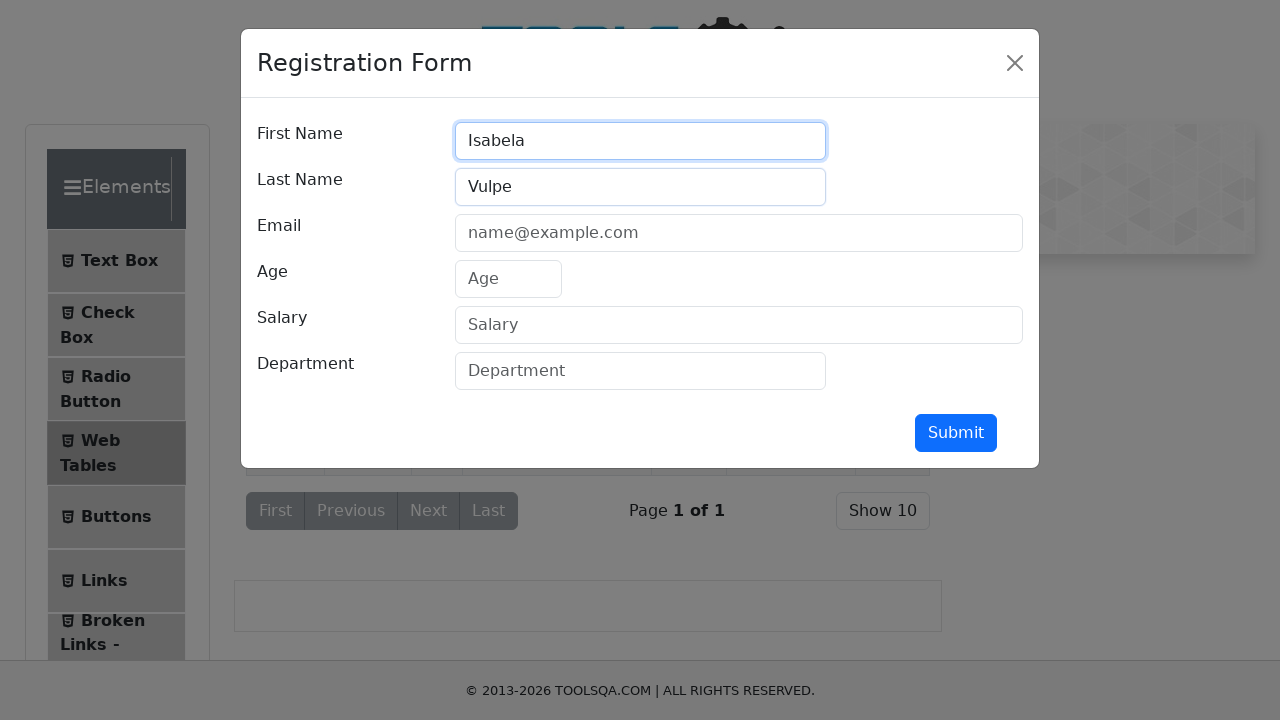

Filled userEmail field with 'isabela.vulpe@endava.com' on #userEmail
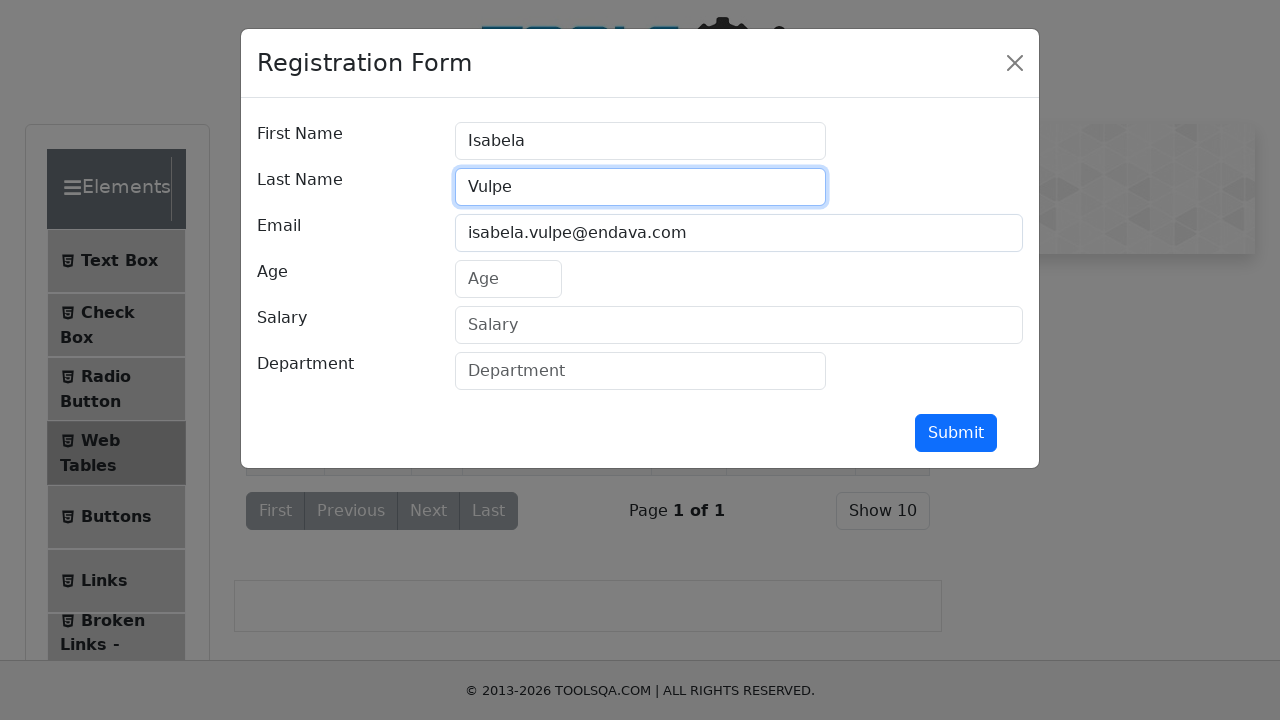

Filled age field with '20' on #age
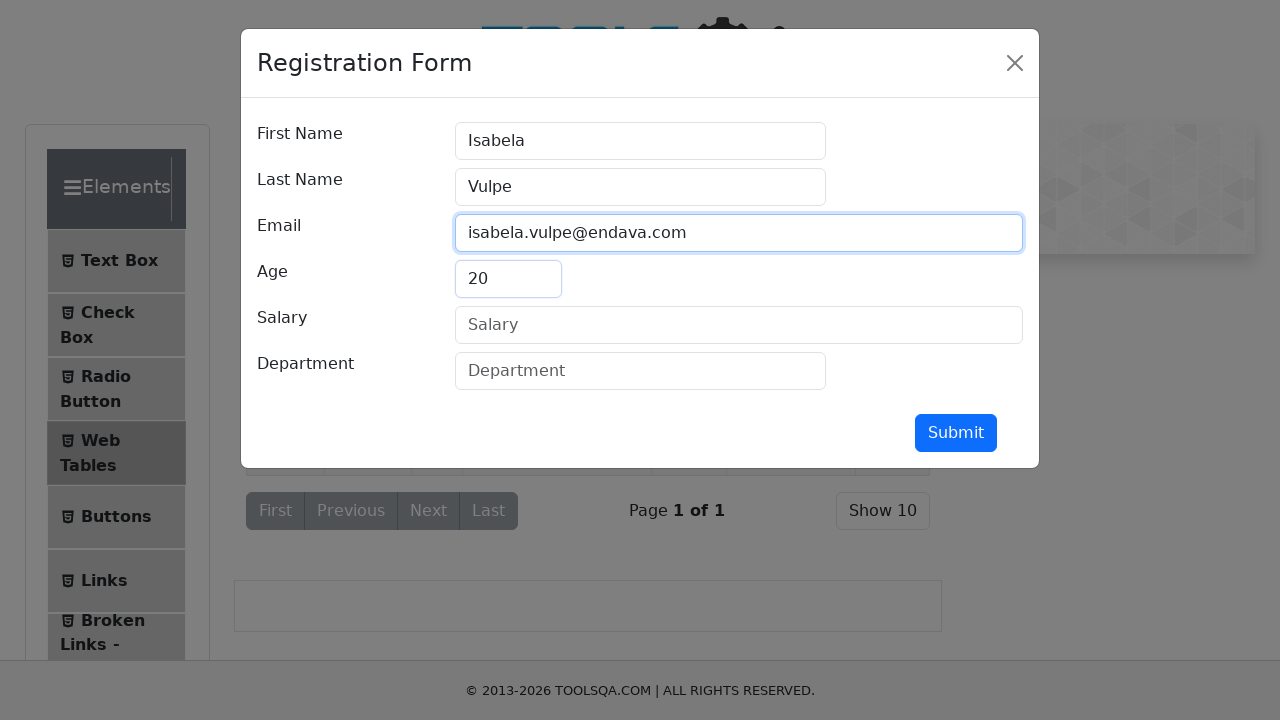

Filled salary field with '250000' on #salary
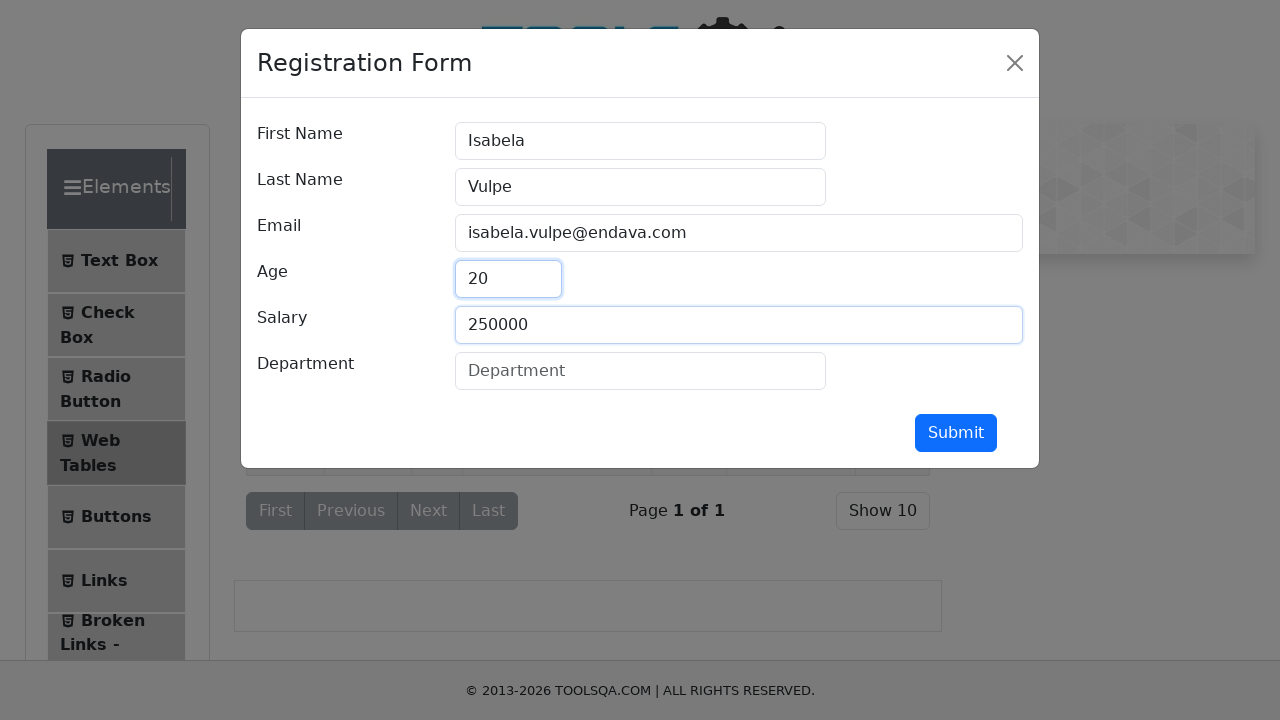

Filled department field with 'Testing' on #department
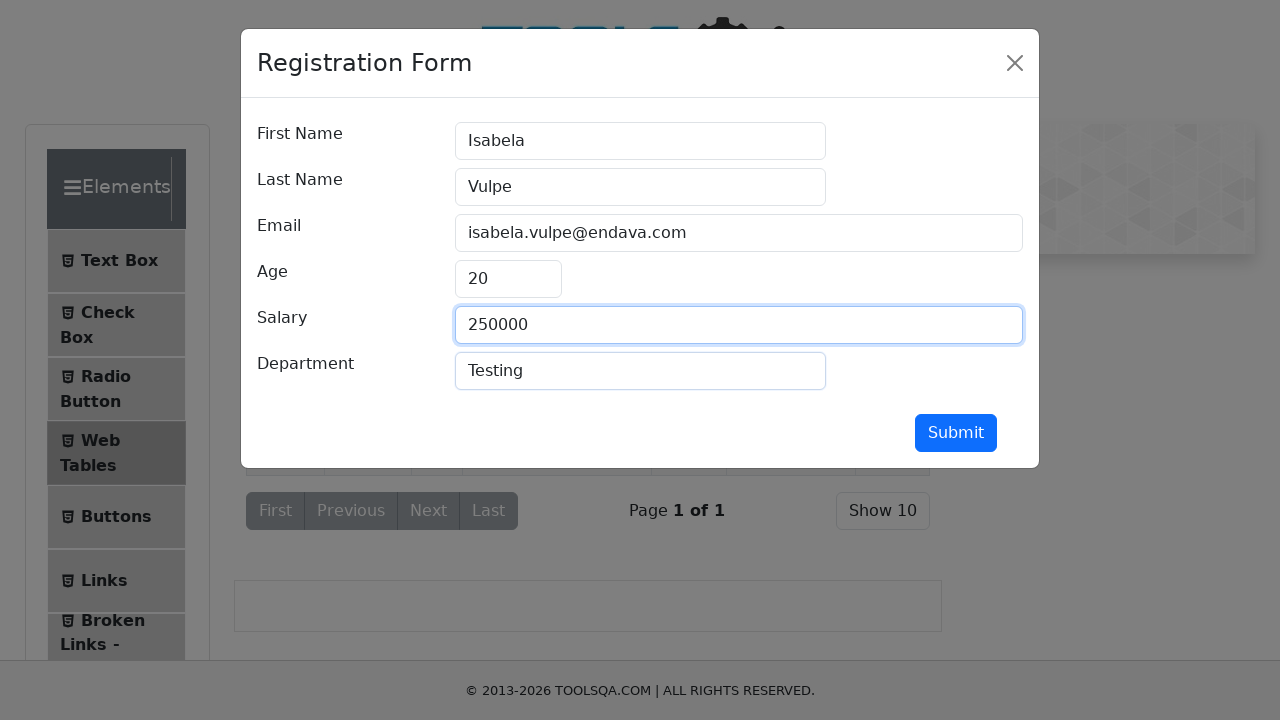

Clicked submit button to add new record at (956, 433) on #submit
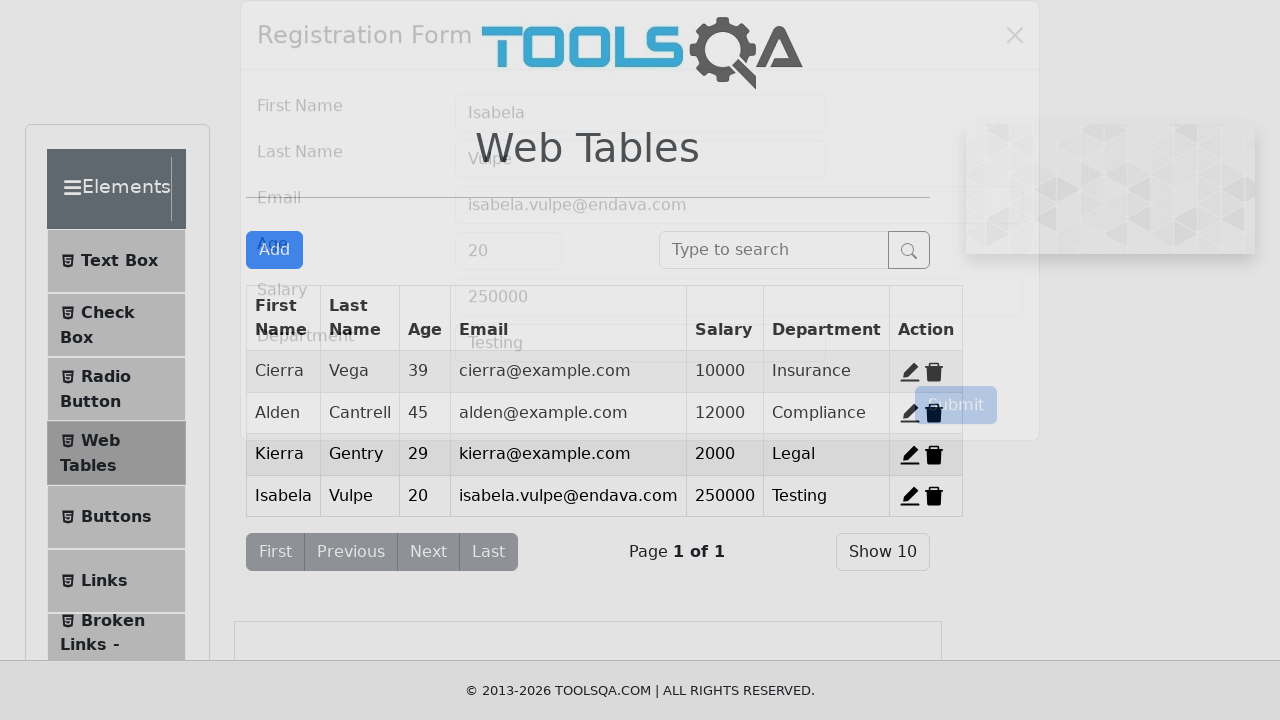

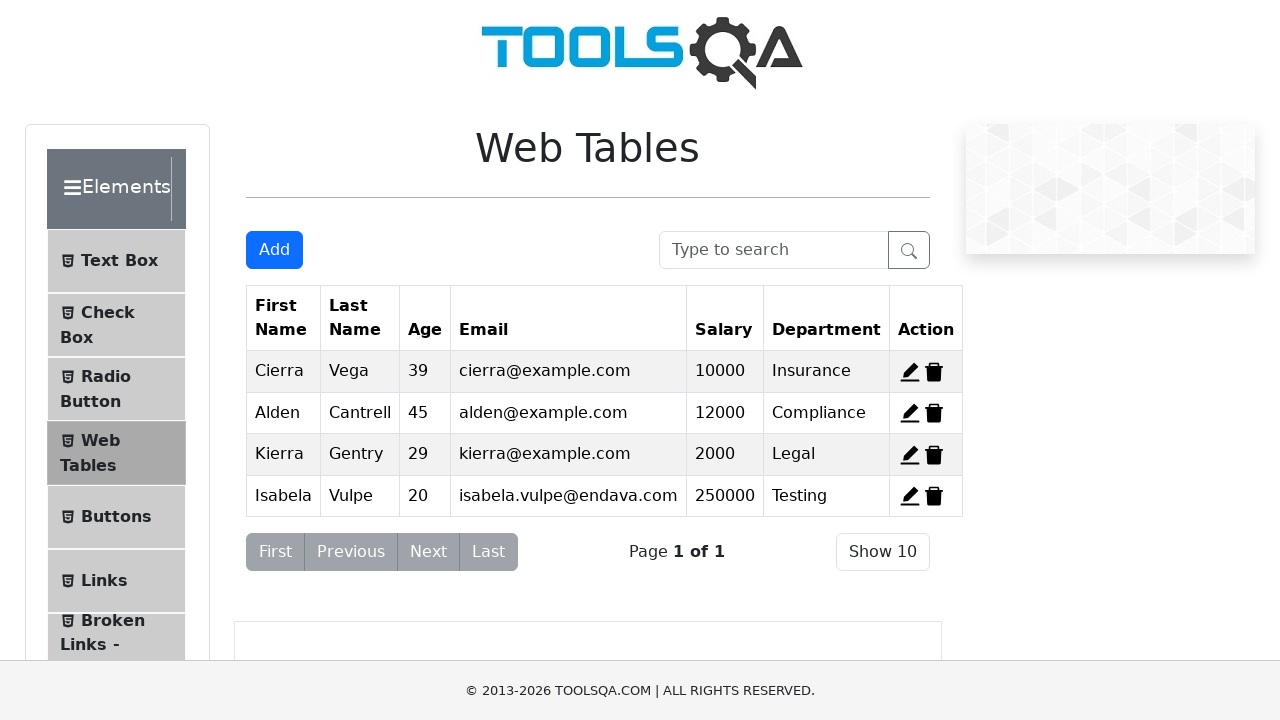